Solves a mathematical challenge on a form by reading a value, calculating the result using logarithm and trigonometric functions, then filling and submitting the form with checkbox selections

Starting URL: https://SunInJuly.github.io/execute_script.html

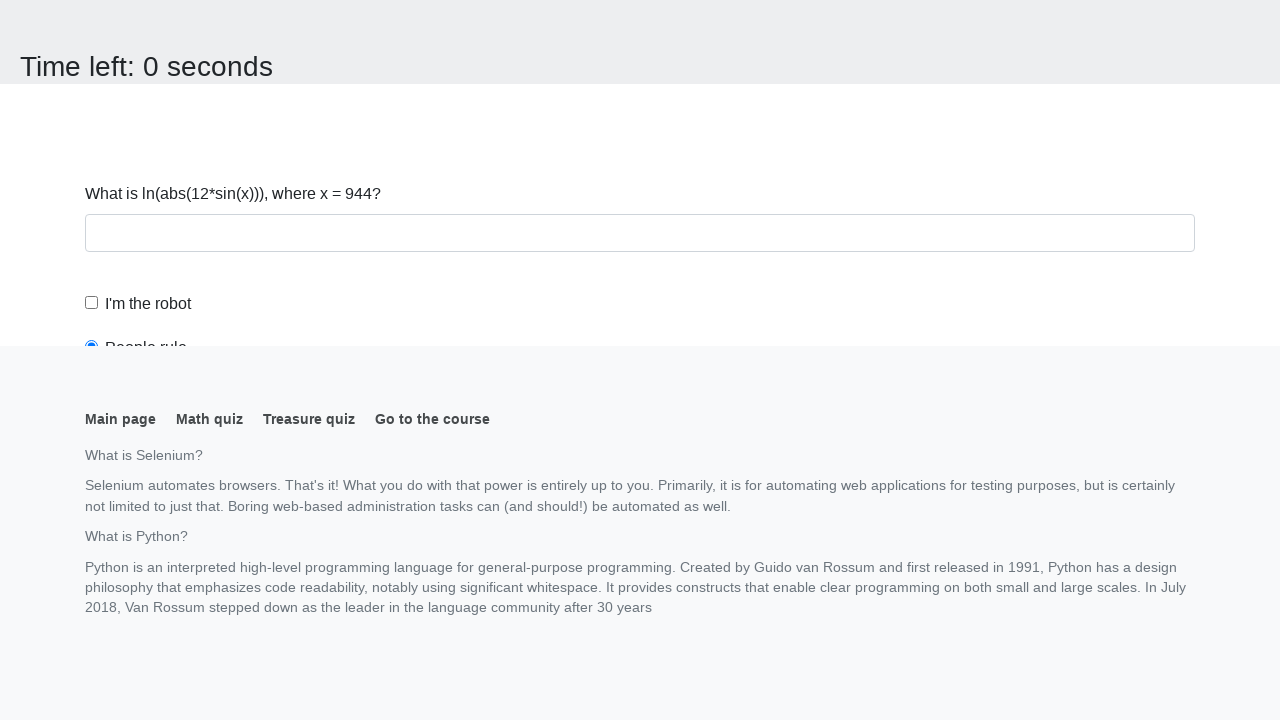

Navigated to the mathematical challenge form
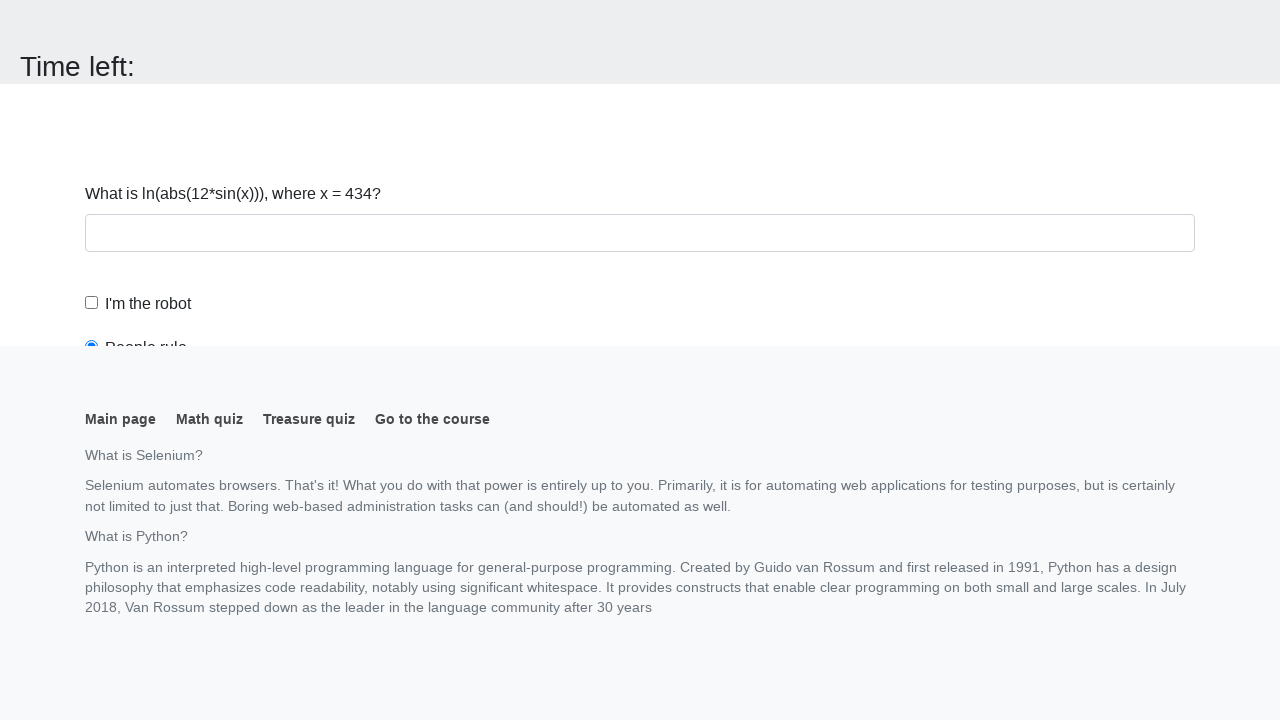

Read input value: 434
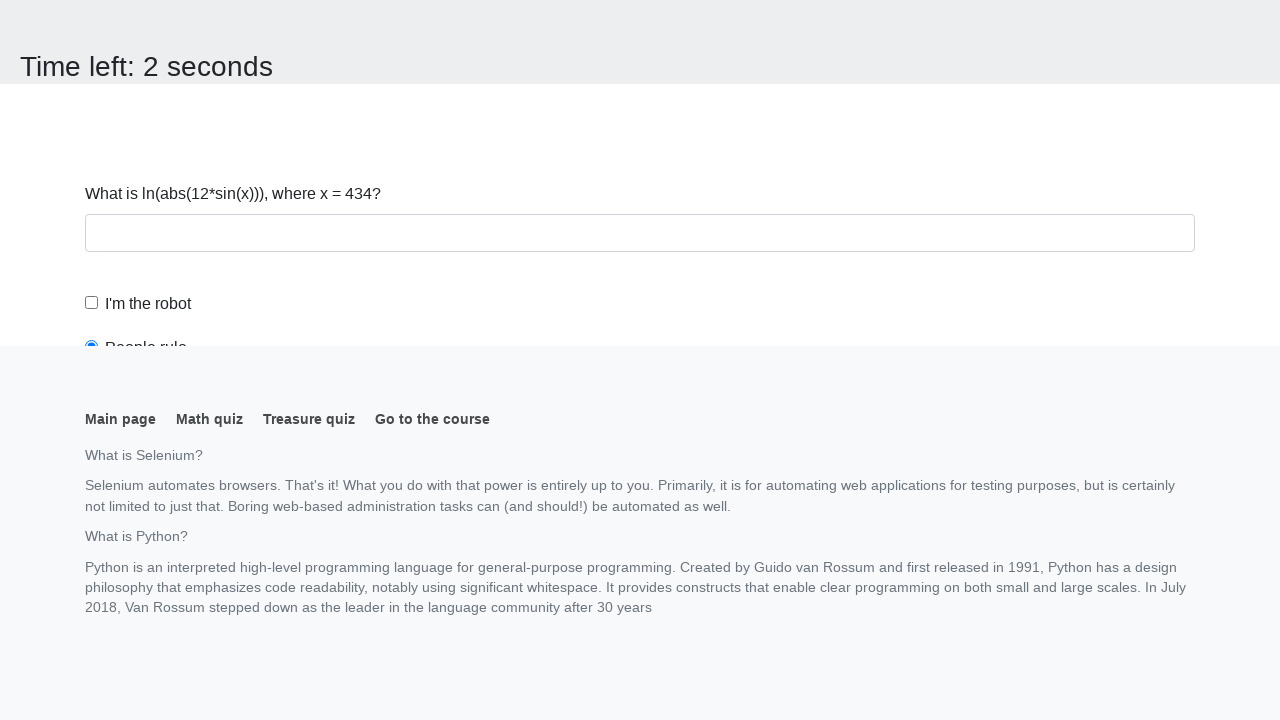

Calculated result using formula log(abs(12*sin(x))): 1.6732904715372385
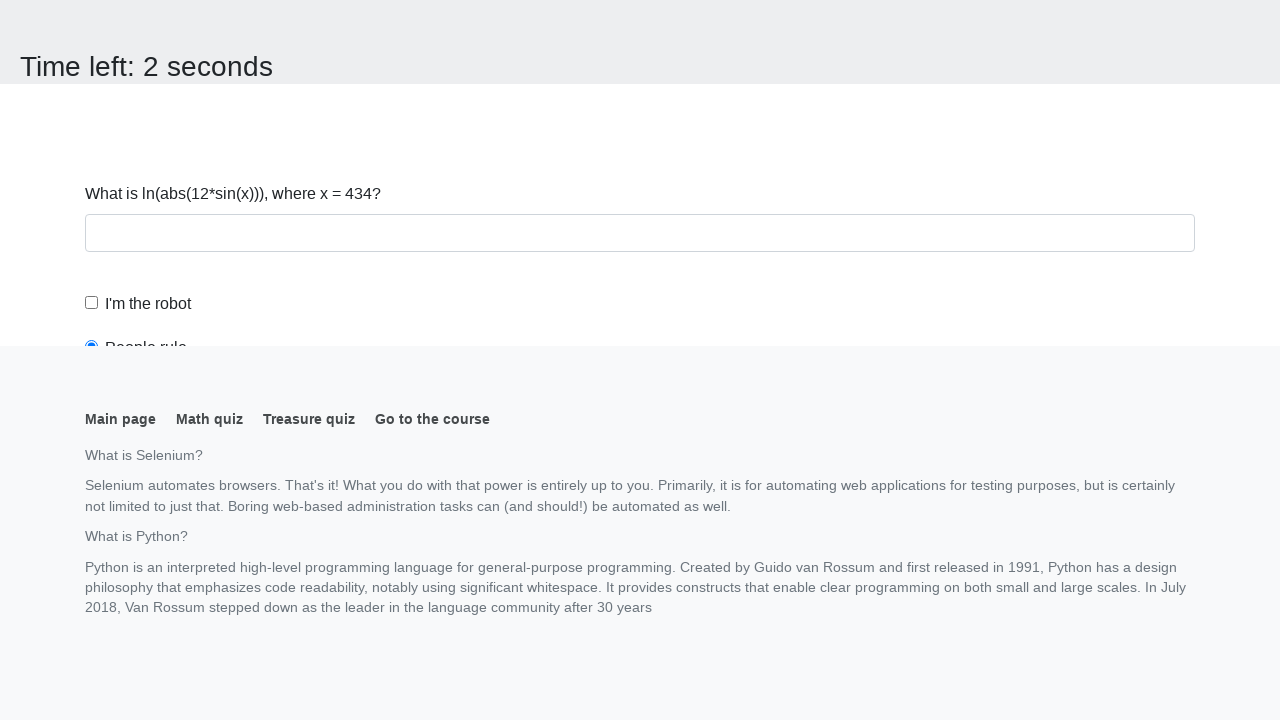

Scrolled down to reveal form elements
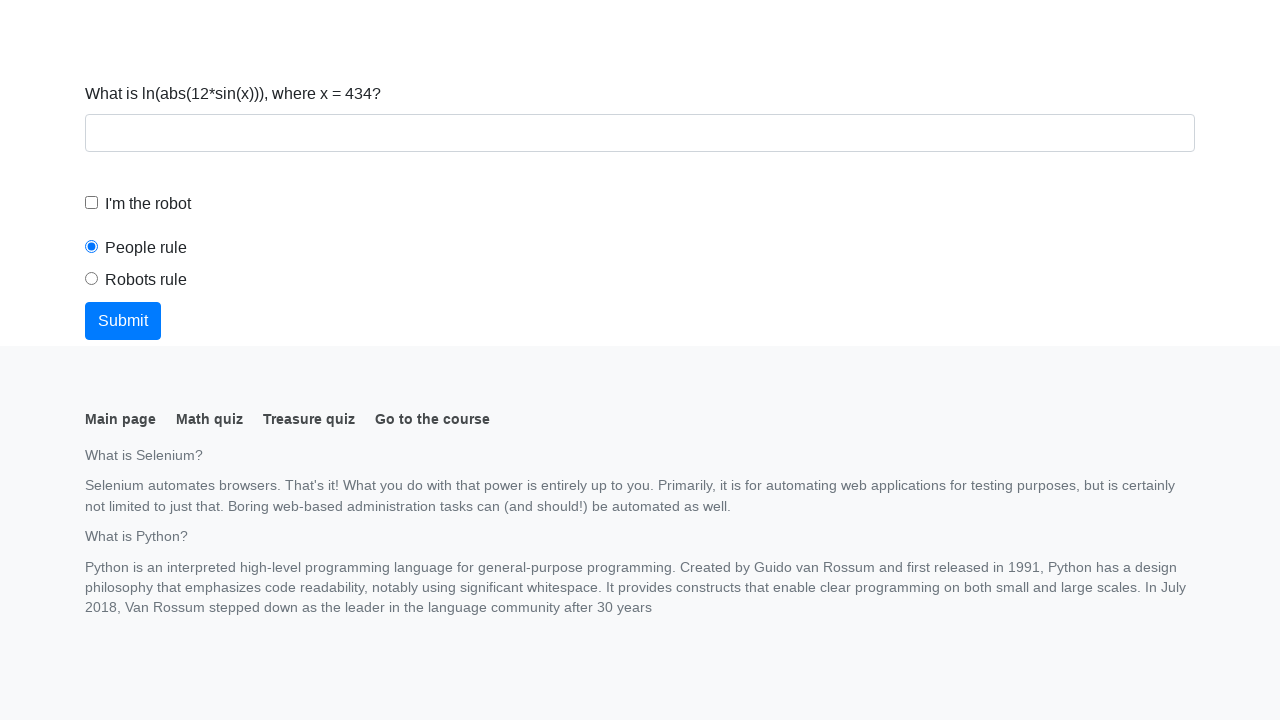

Filled answer field with calculated result: 1.6732904715372385 on #answer
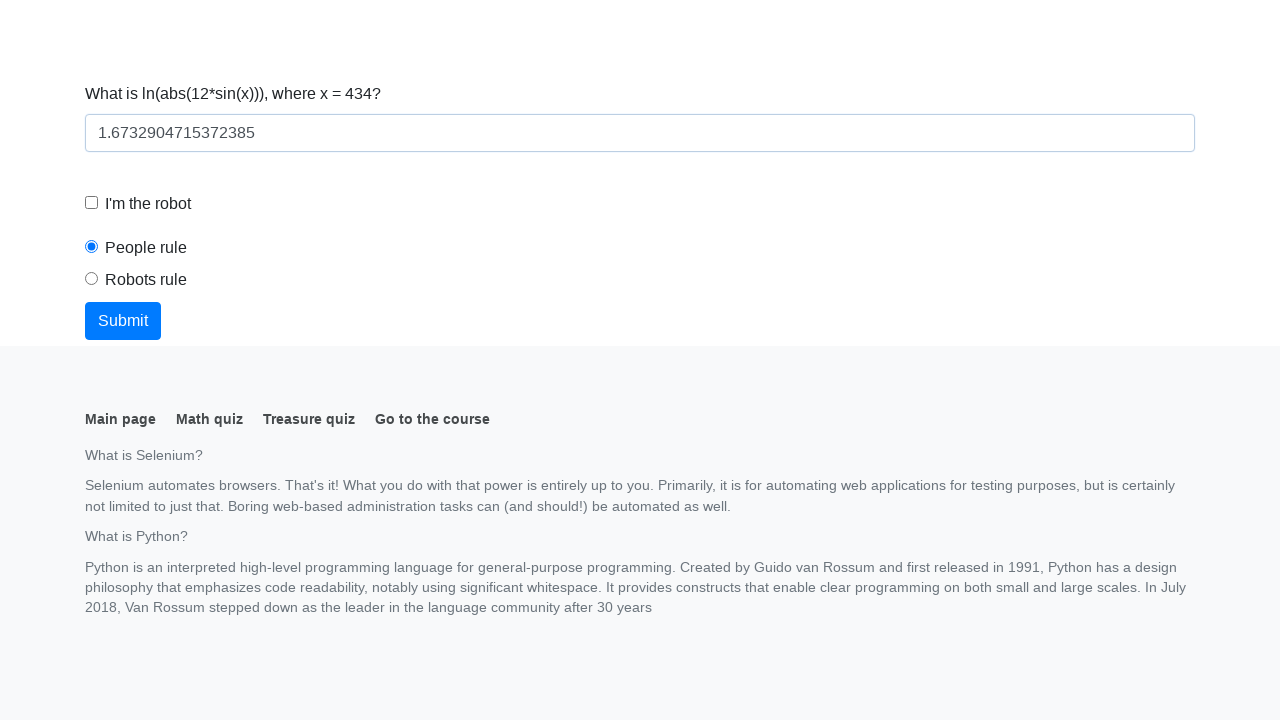

Checked the robot checkbox at (92, 203) on #robotCheckbox
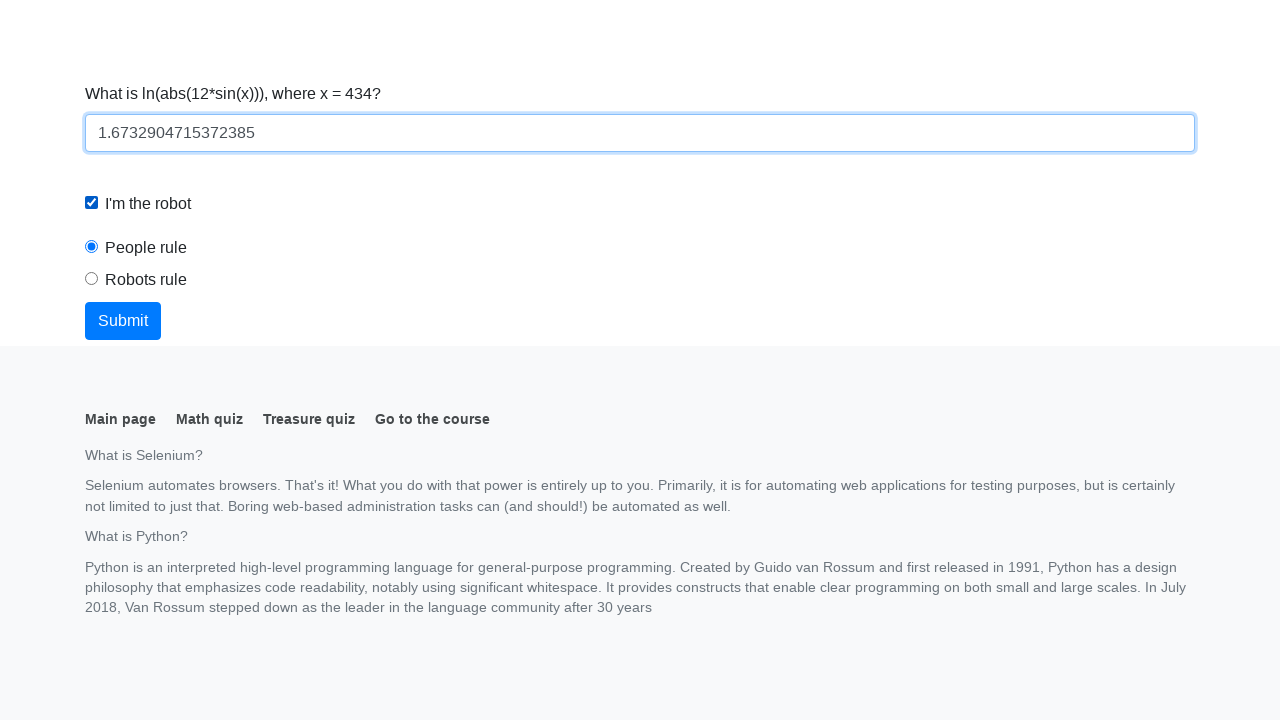

Selected the robots rule radio button at (92, 279) on #robotsRule
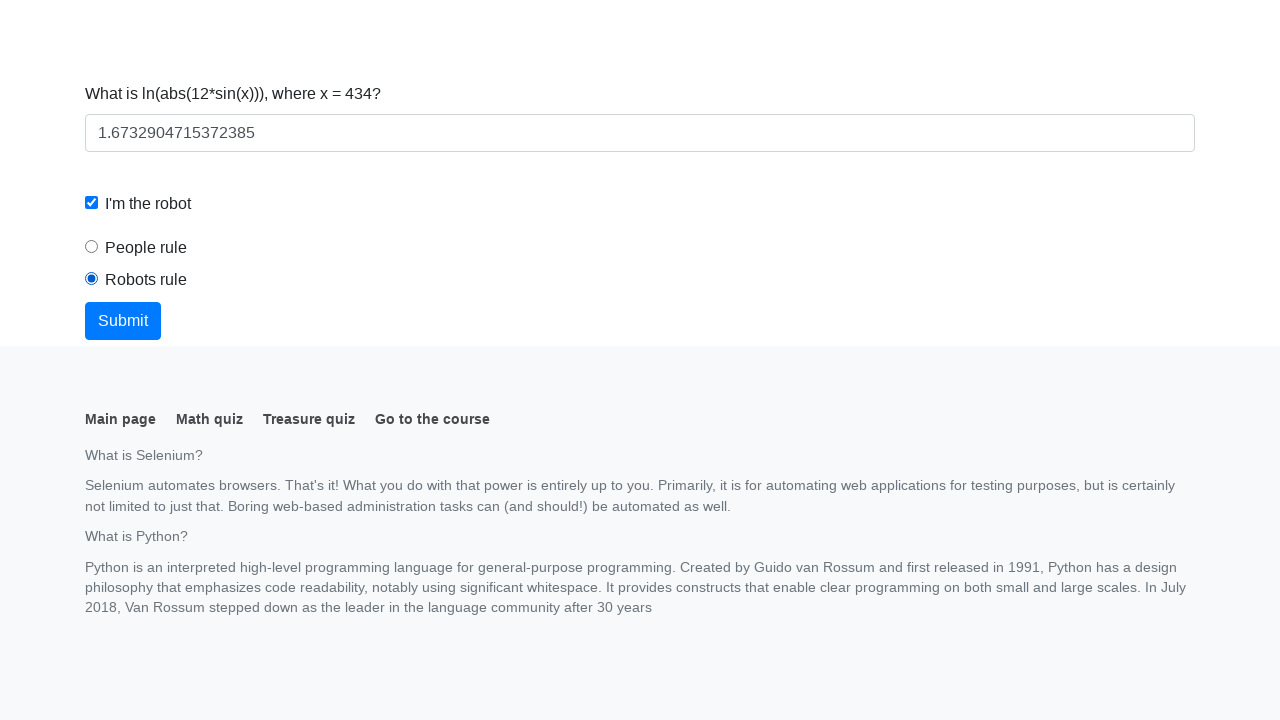

Clicked submit button to submit the form at (123, 321) on [type="submit"]
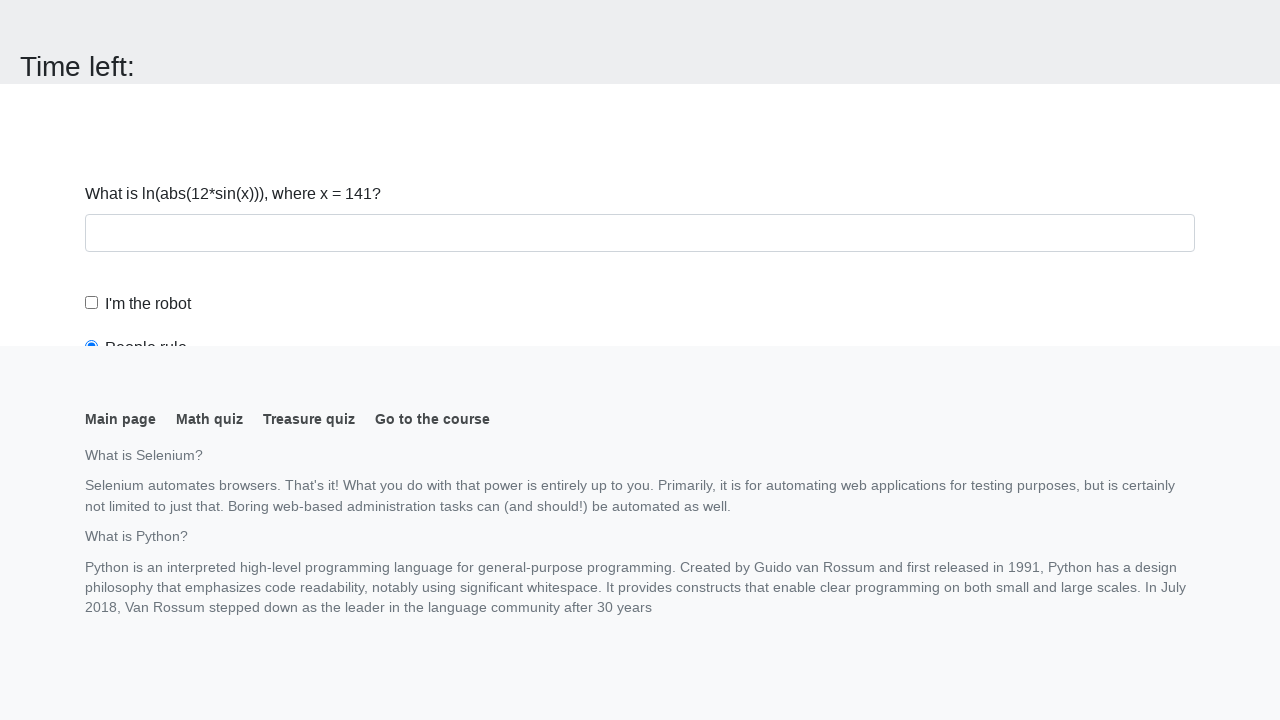

Waited for form submission to complete
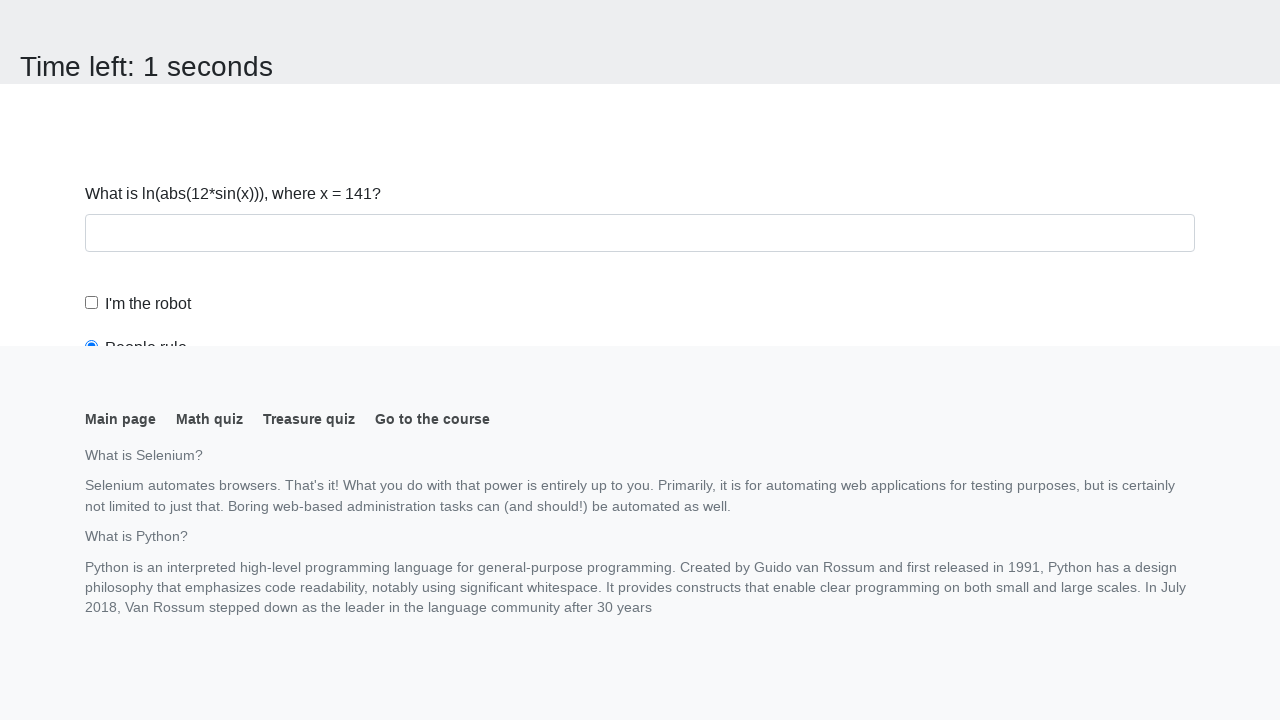

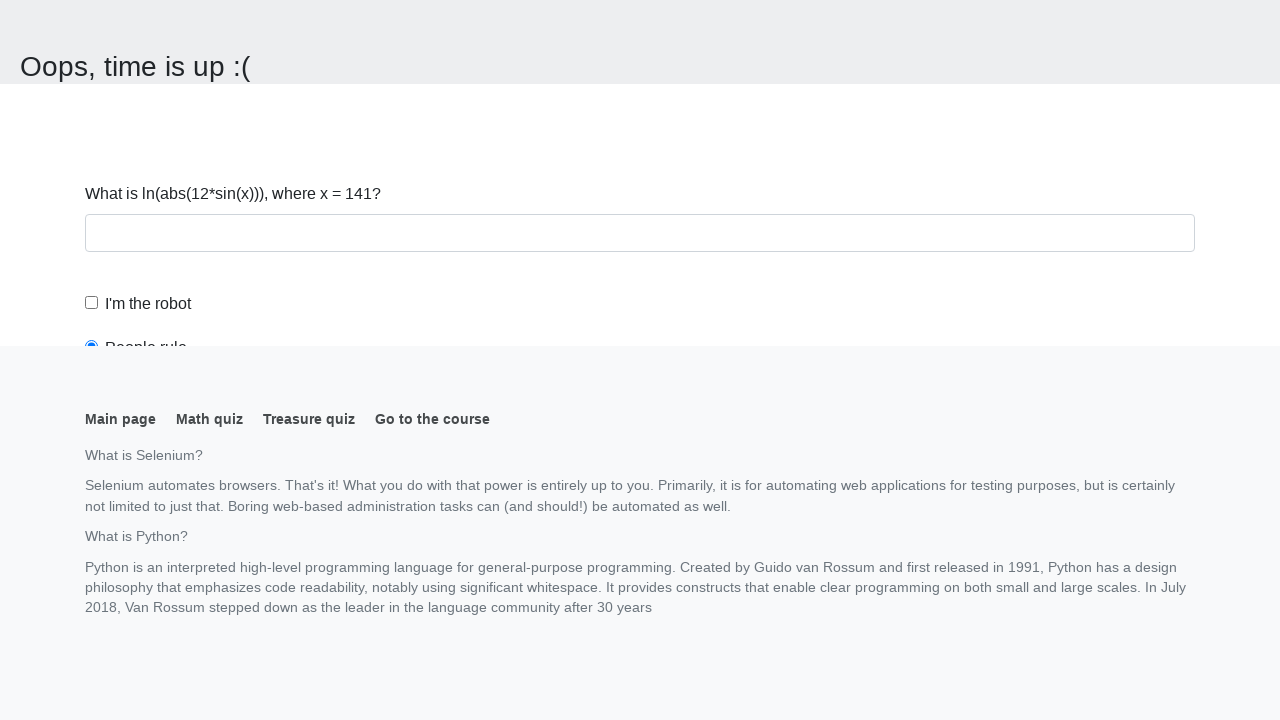